Tests that the todo counter displays the correct number of items as todos are added

Starting URL: https://demo.playwright.dev/todomvc

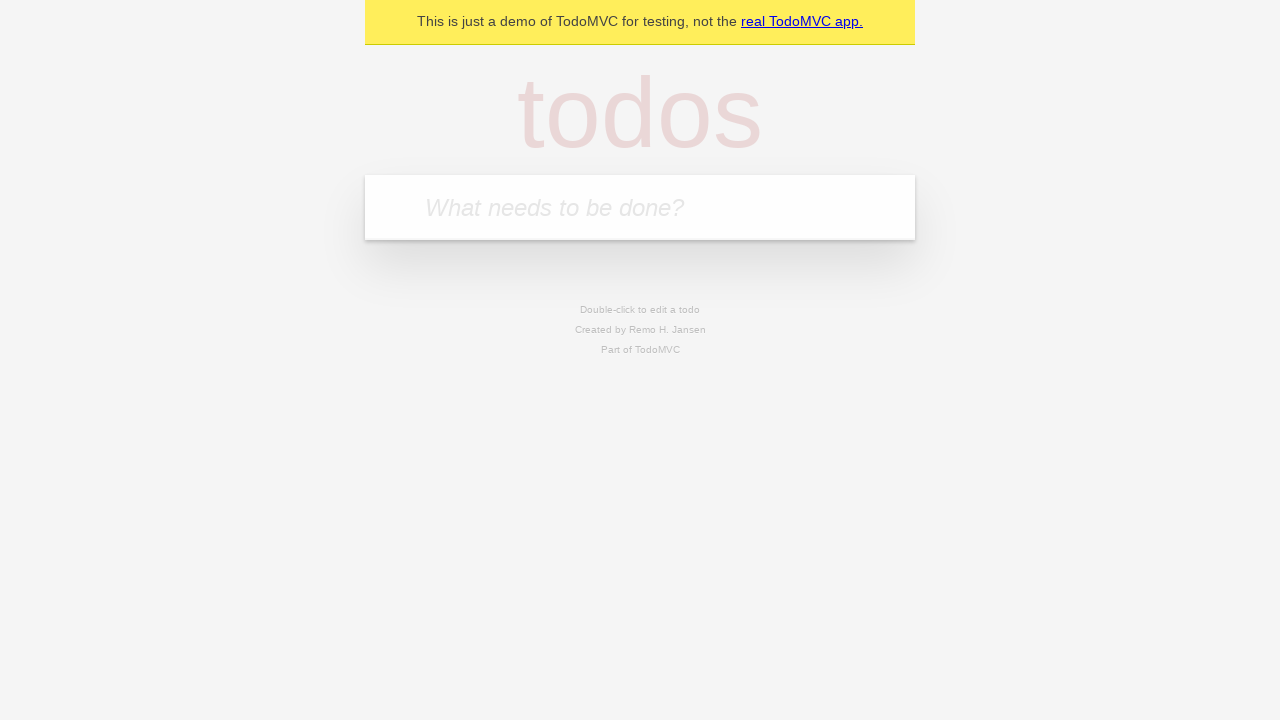

Filled todo input with 'buy some cheese' on internal:attr=[placeholder="What needs to be done?"i]
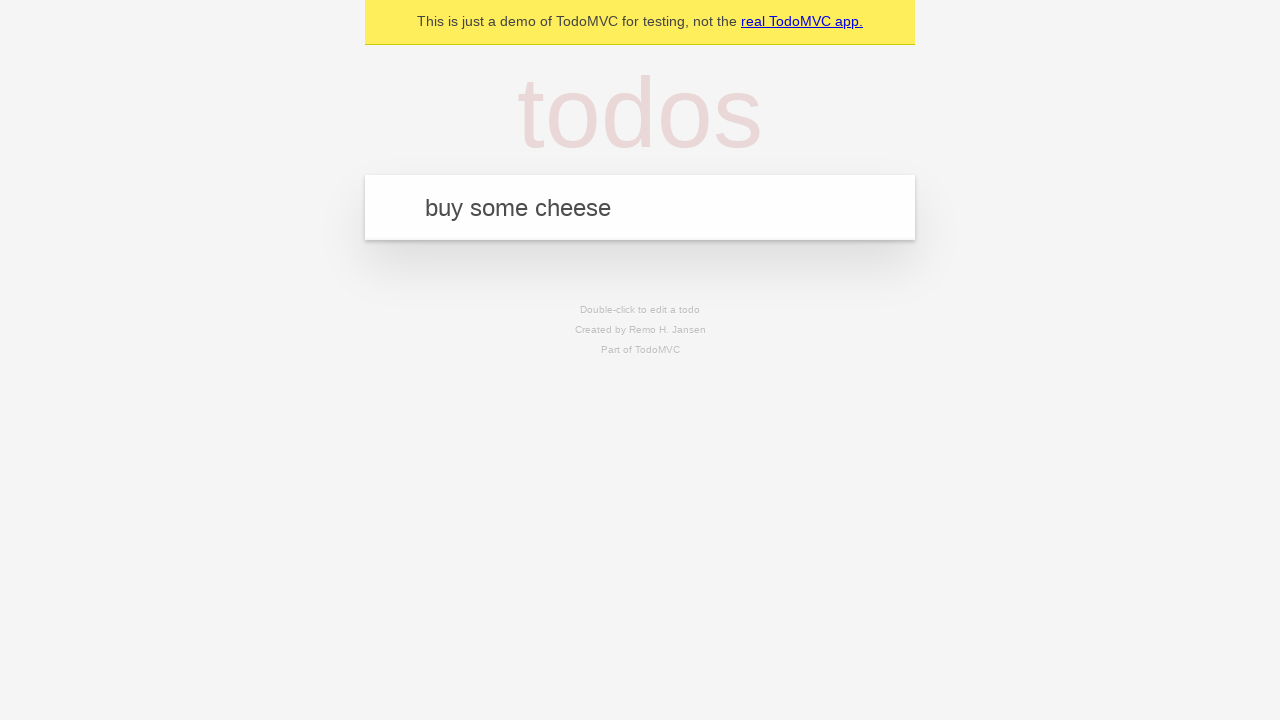

Pressed Enter to add first todo item on internal:attr=[placeholder="What needs to be done?"i]
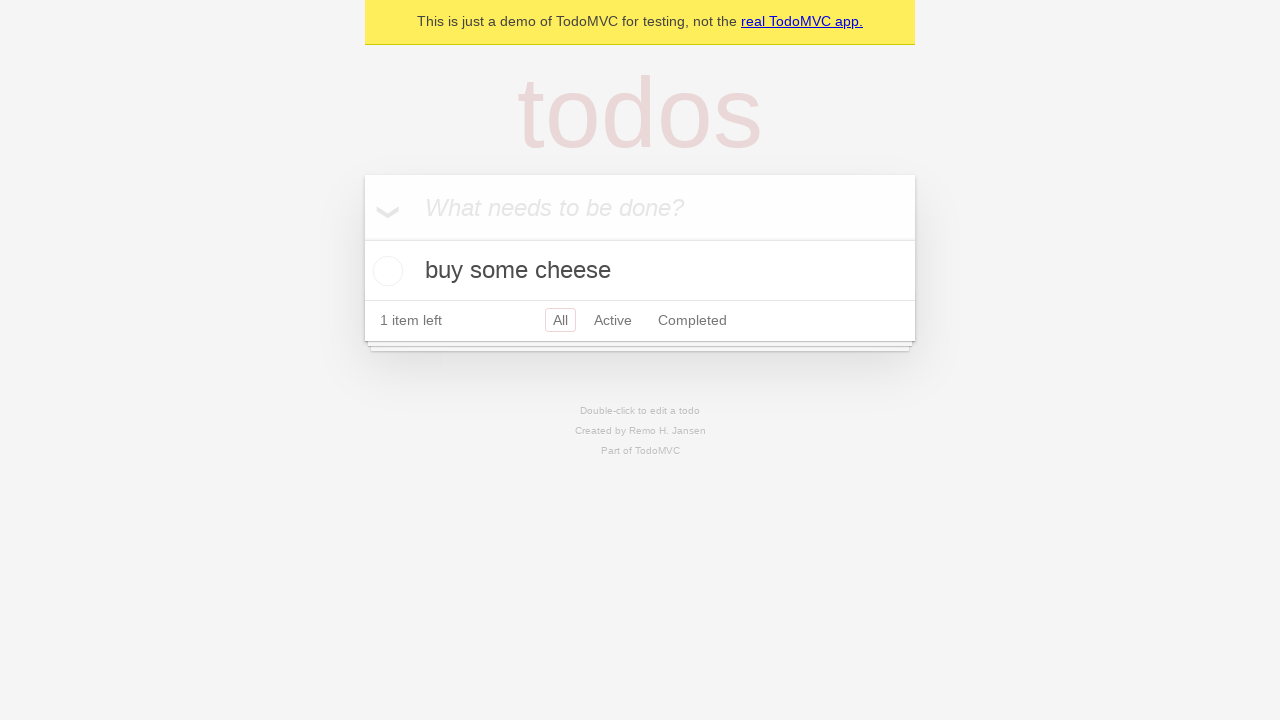

Todo counter element appeared after adding first item
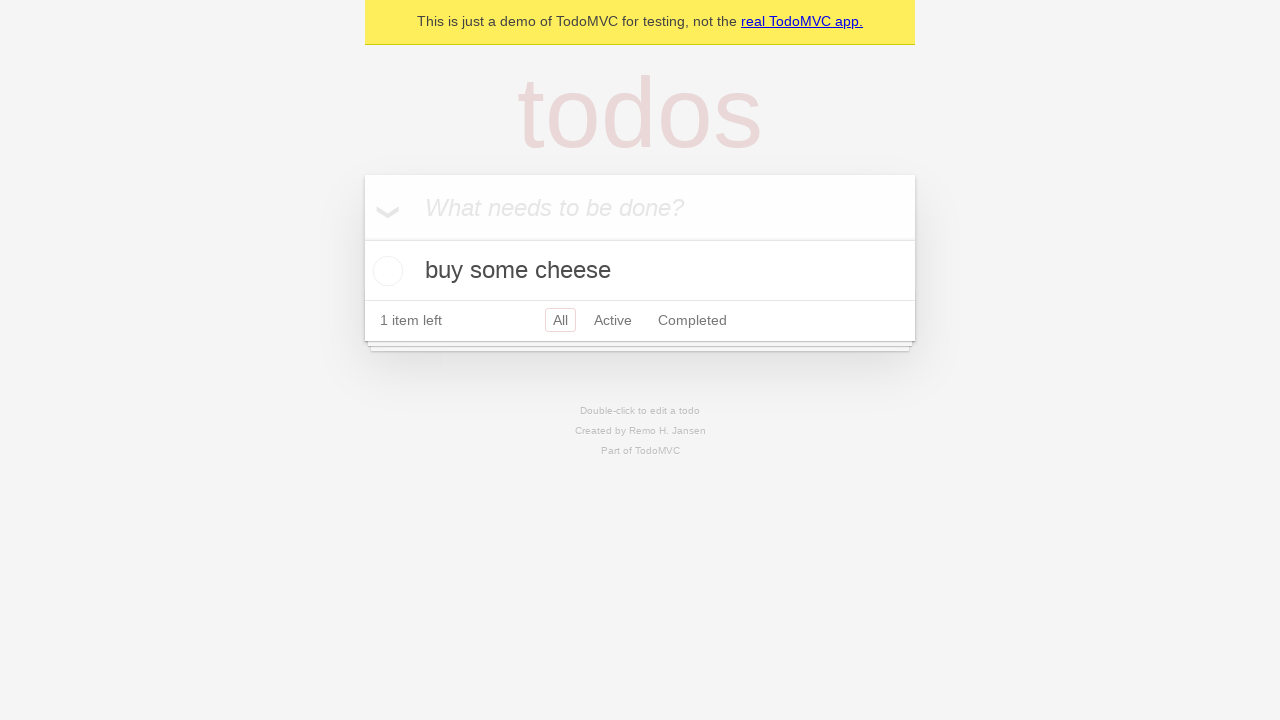

Filled todo input with 'feed the cat' on internal:attr=[placeholder="What needs to be done?"i]
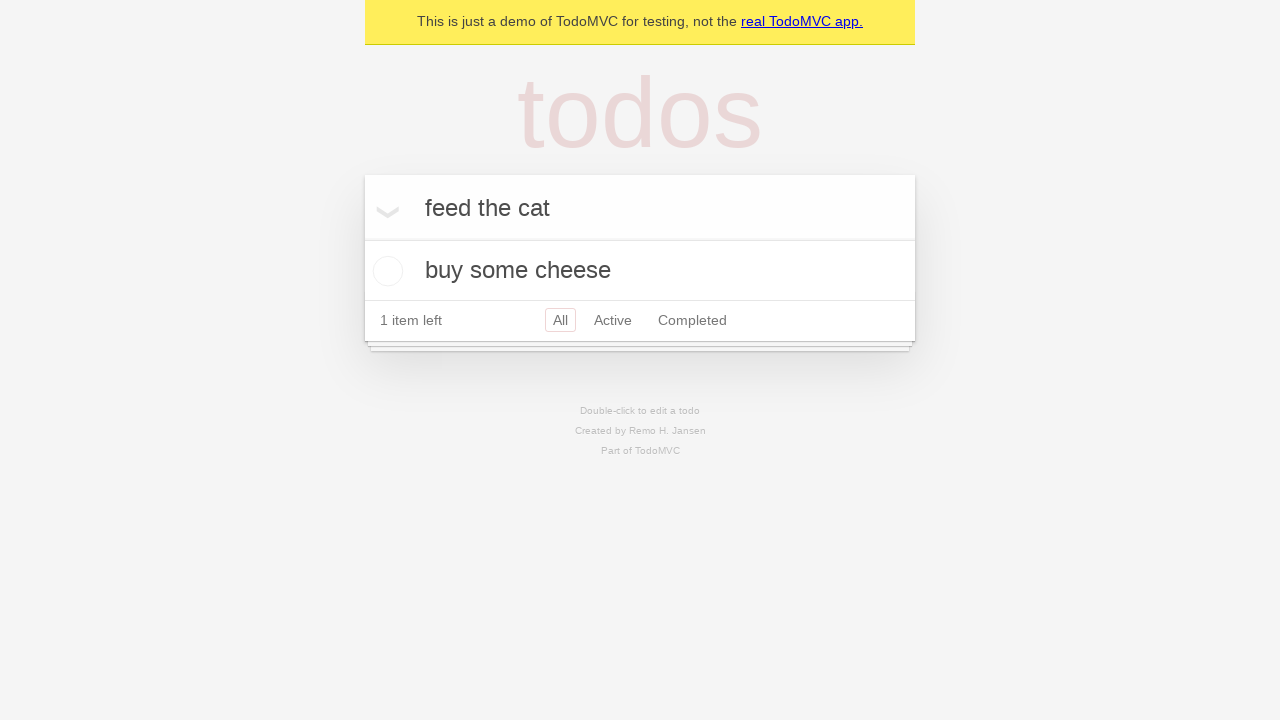

Pressed Enter to add second todo item on internal:attr=[placeholder="What needs to be done?"i]
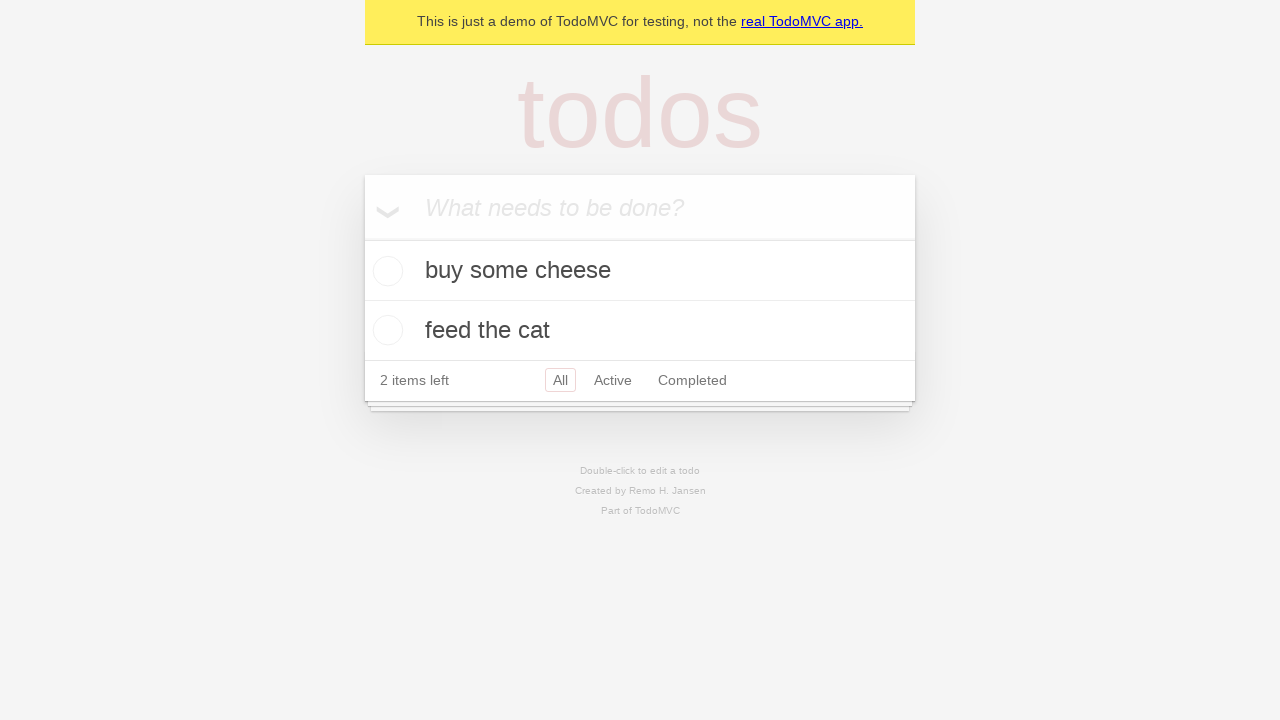

Todo counter now displays 2 items
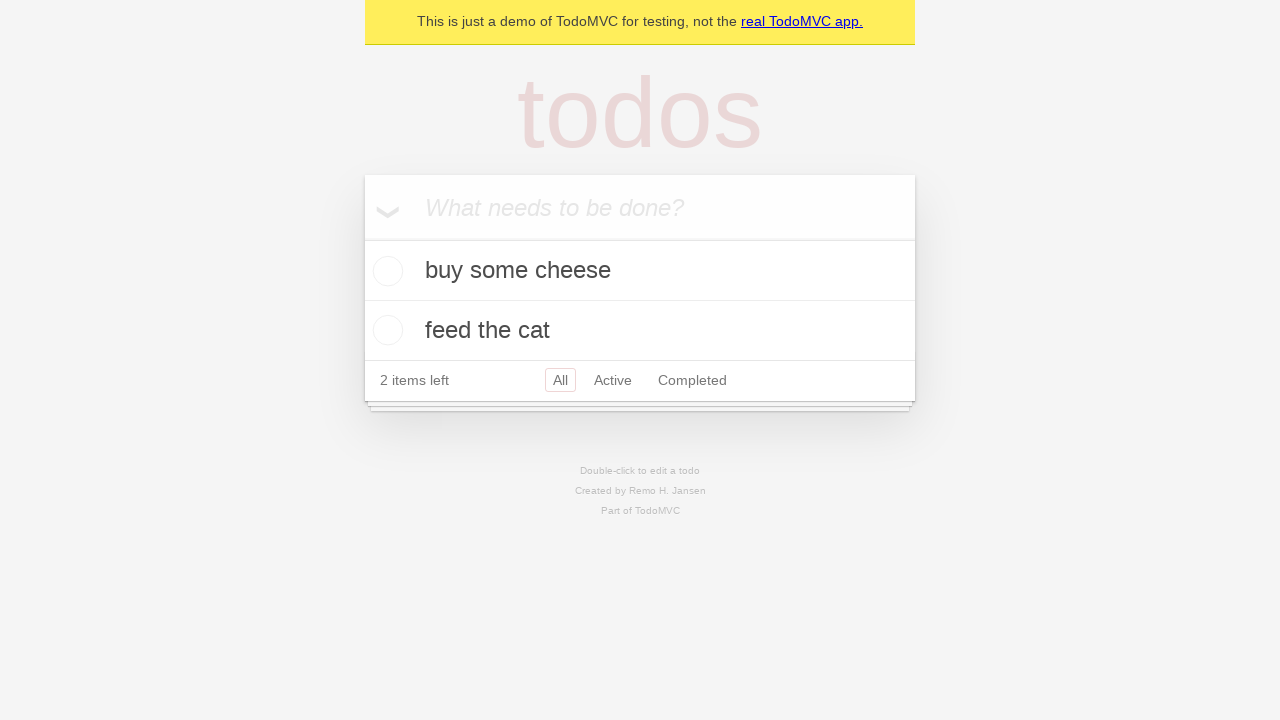

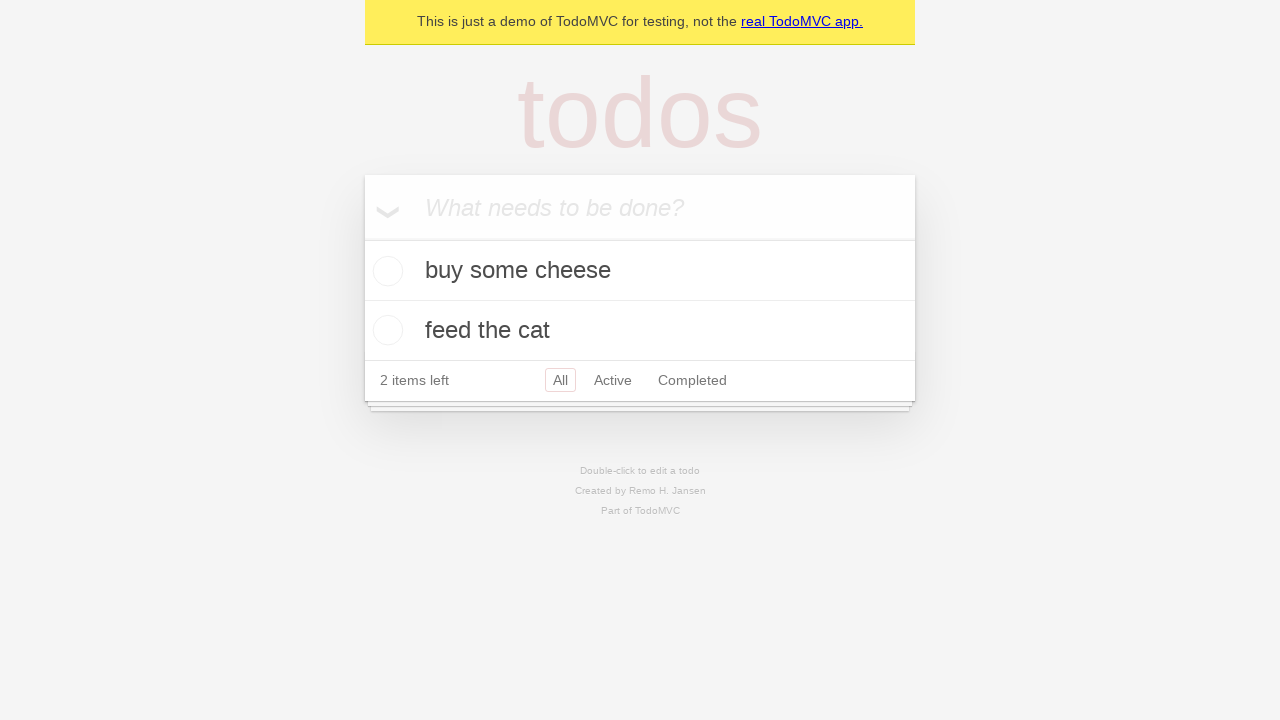